Tests jQuery UI draggable functionality by dragging an element within an iframe to a new position

Starting URL: https://jqueryui.com/draggable

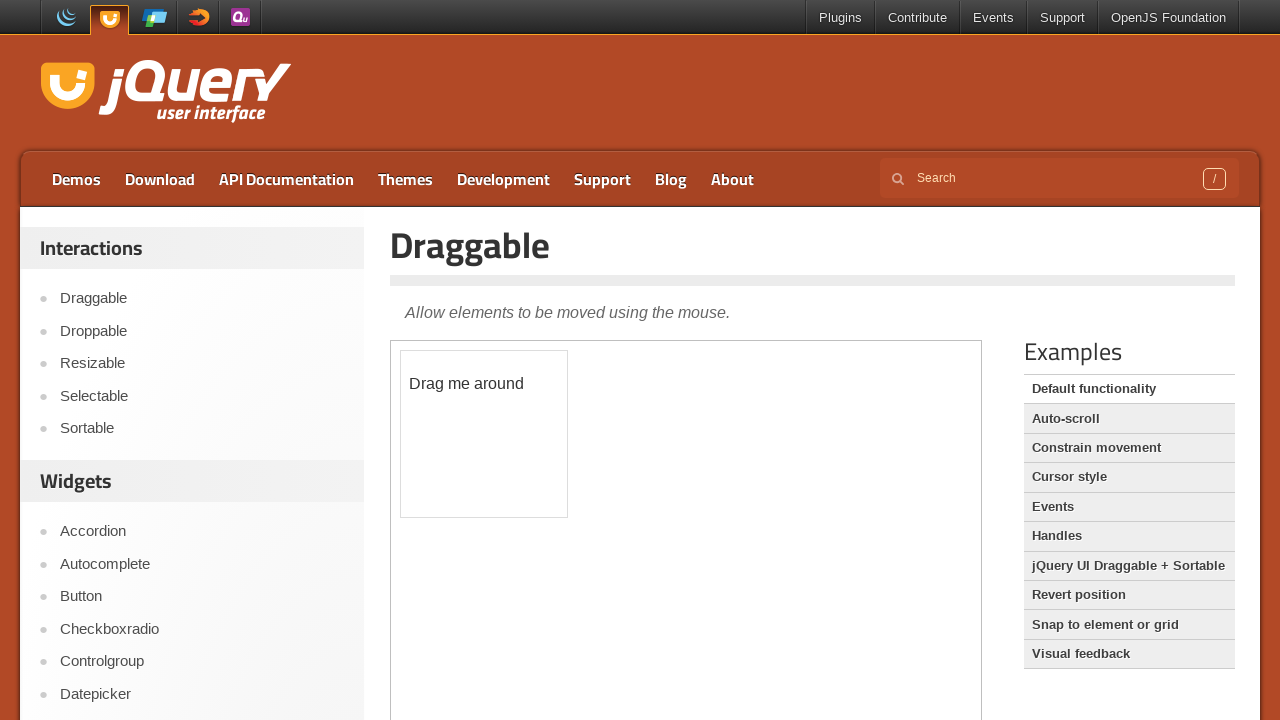

Located iframe containing draggable demo
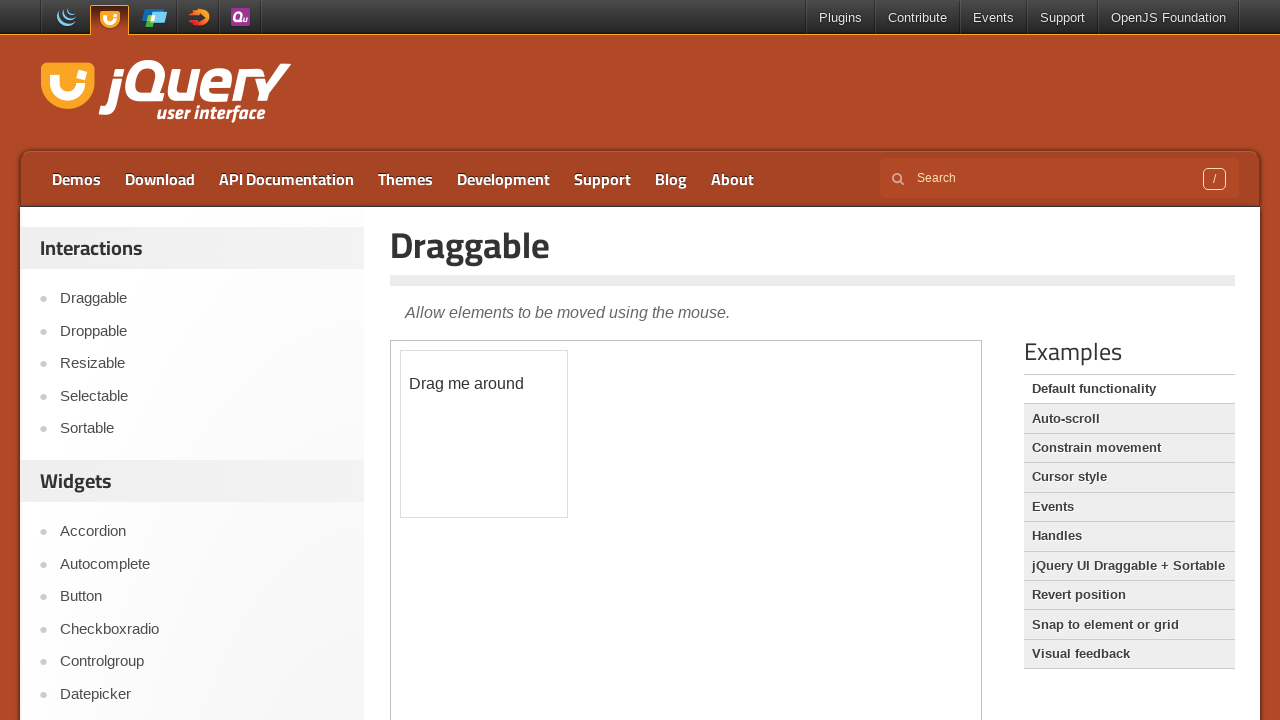

Located draggable element within iframe
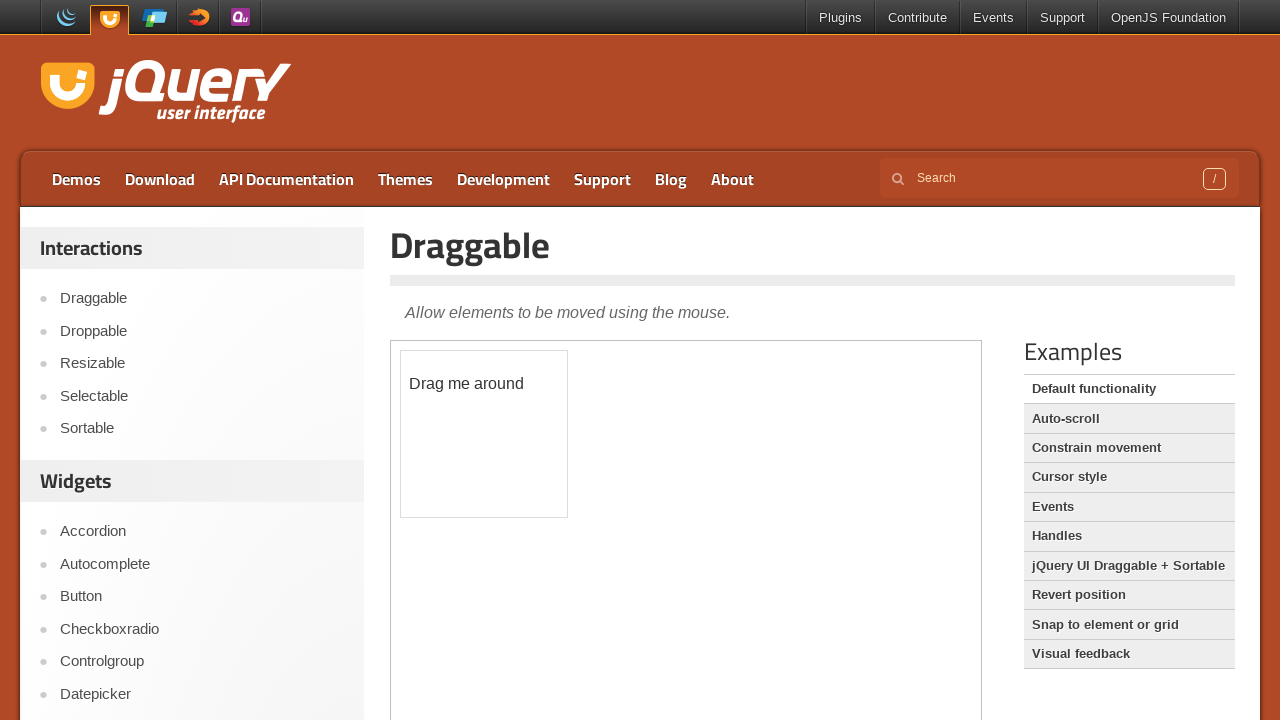

Retrieved initial bounding box of draggable element
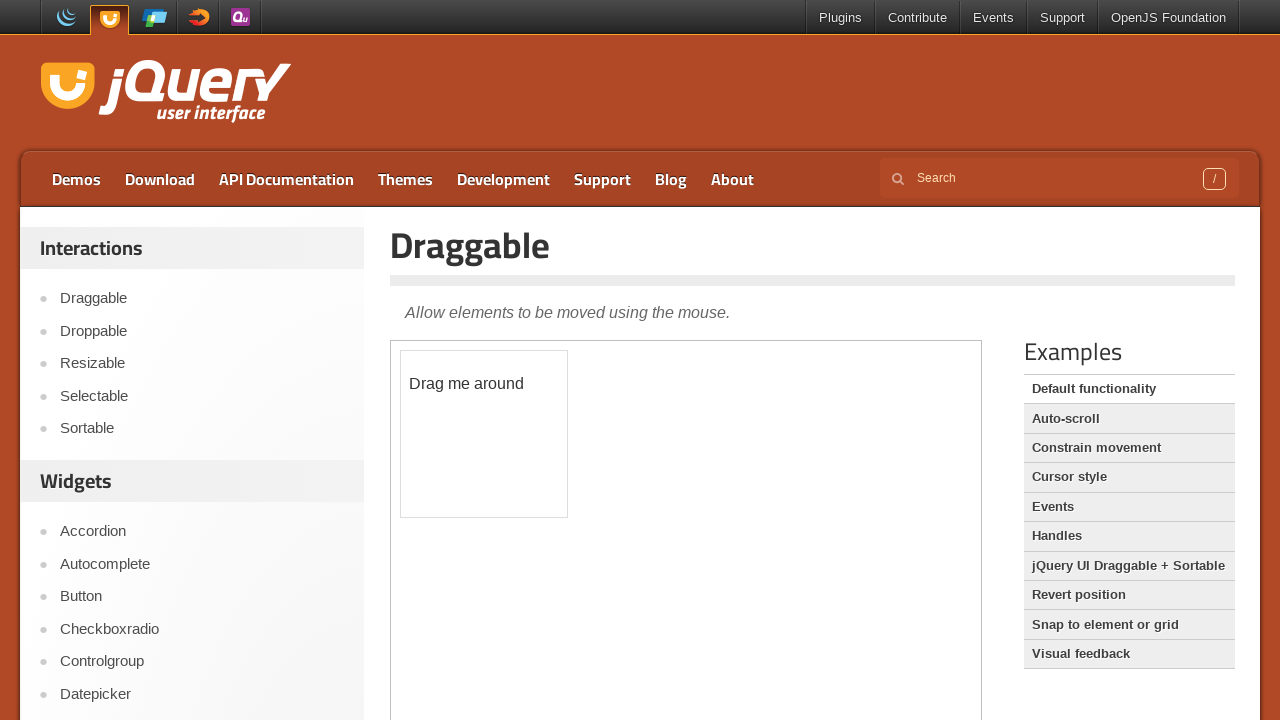

Initial position recorded: x=400.109375, y=349.875
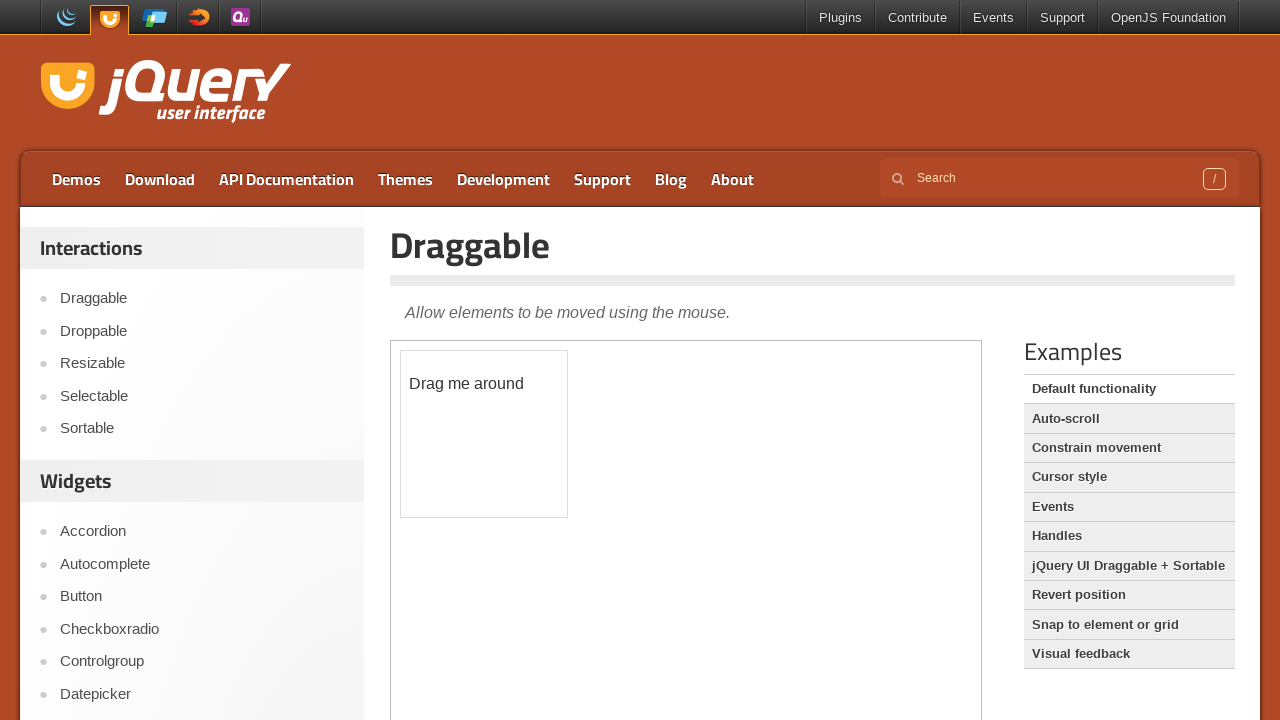

Dragged element 150 pixels in x and y directions at (551, 501)
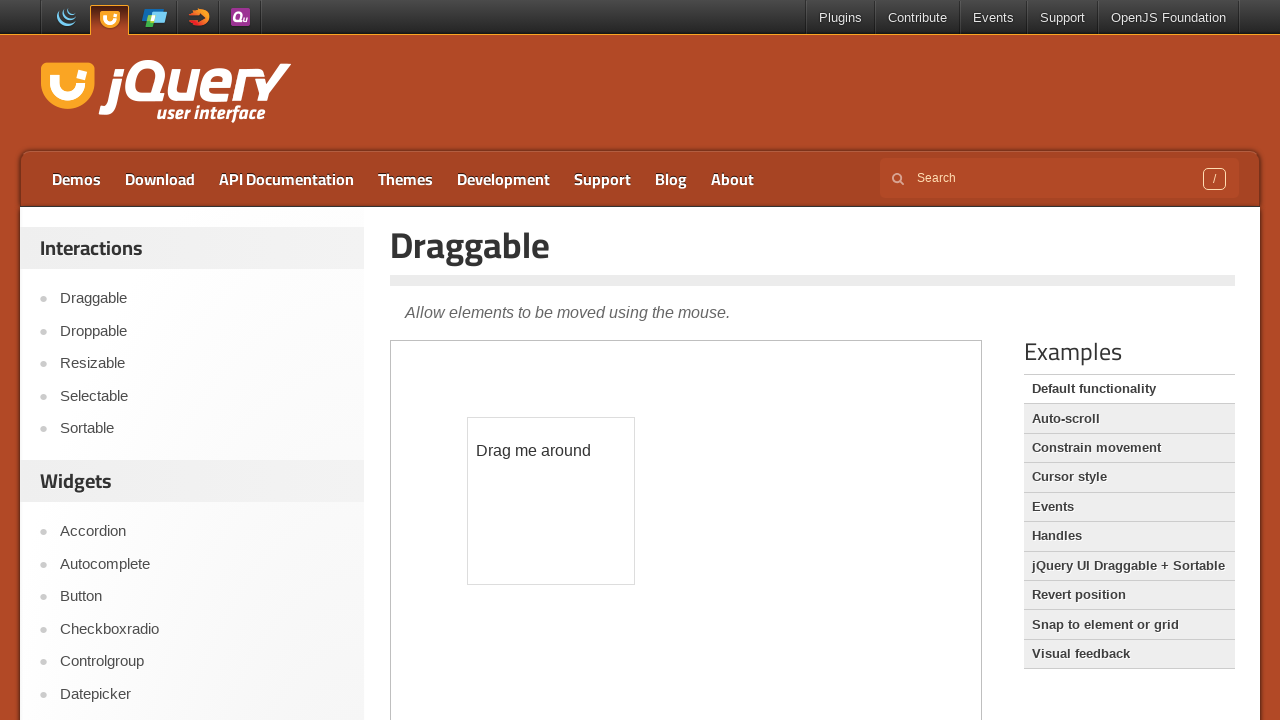

Drag operation completed successfully
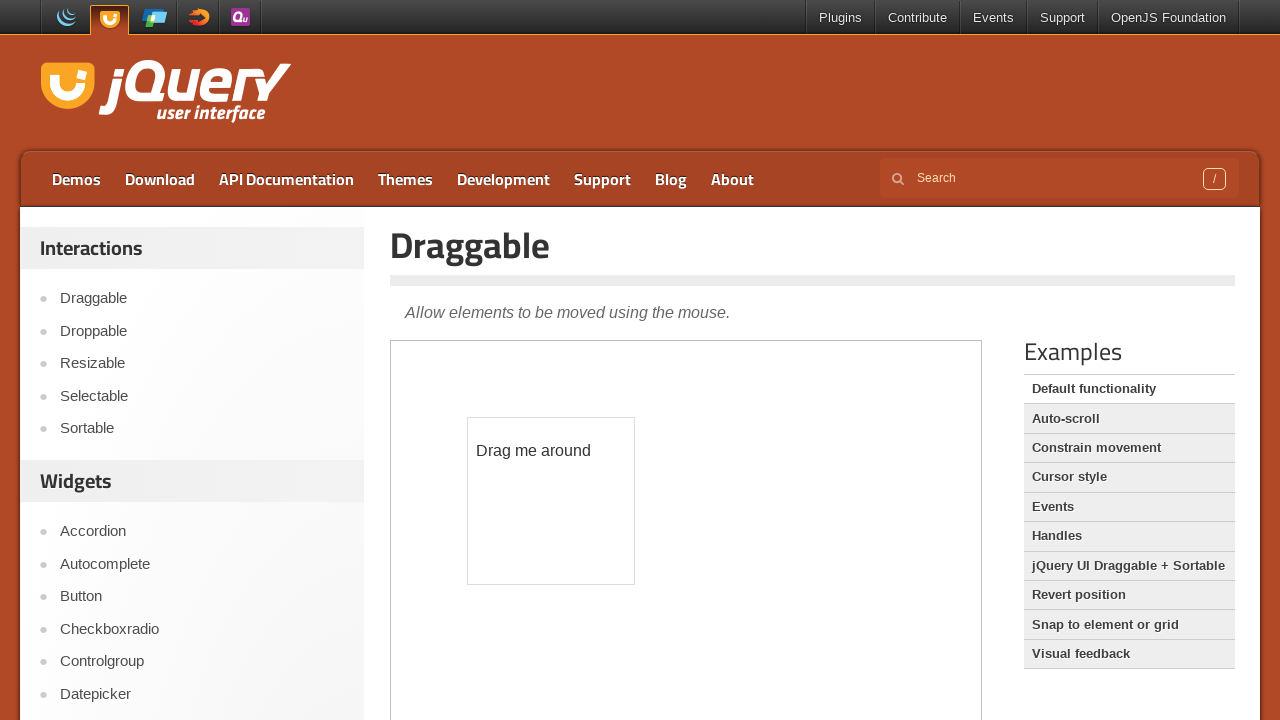

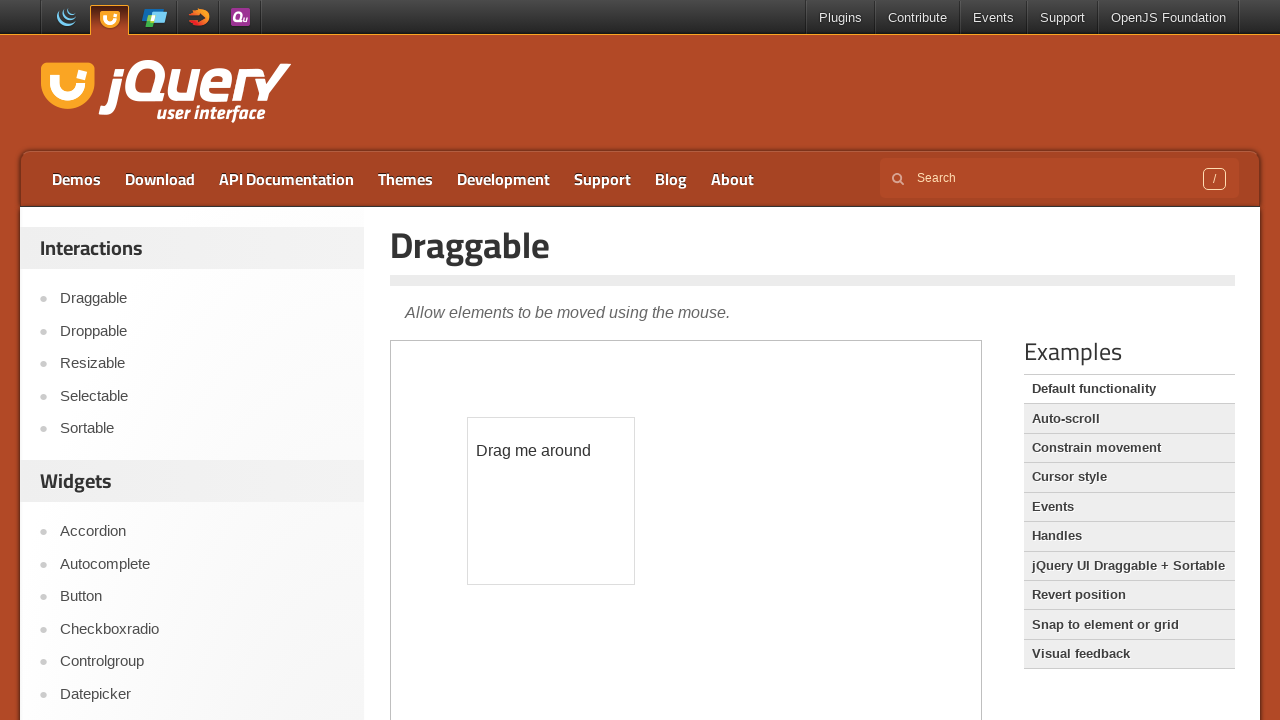